Navigates to Priceline homepage and waits for it to load

Starting URL: https://www.priceline.com

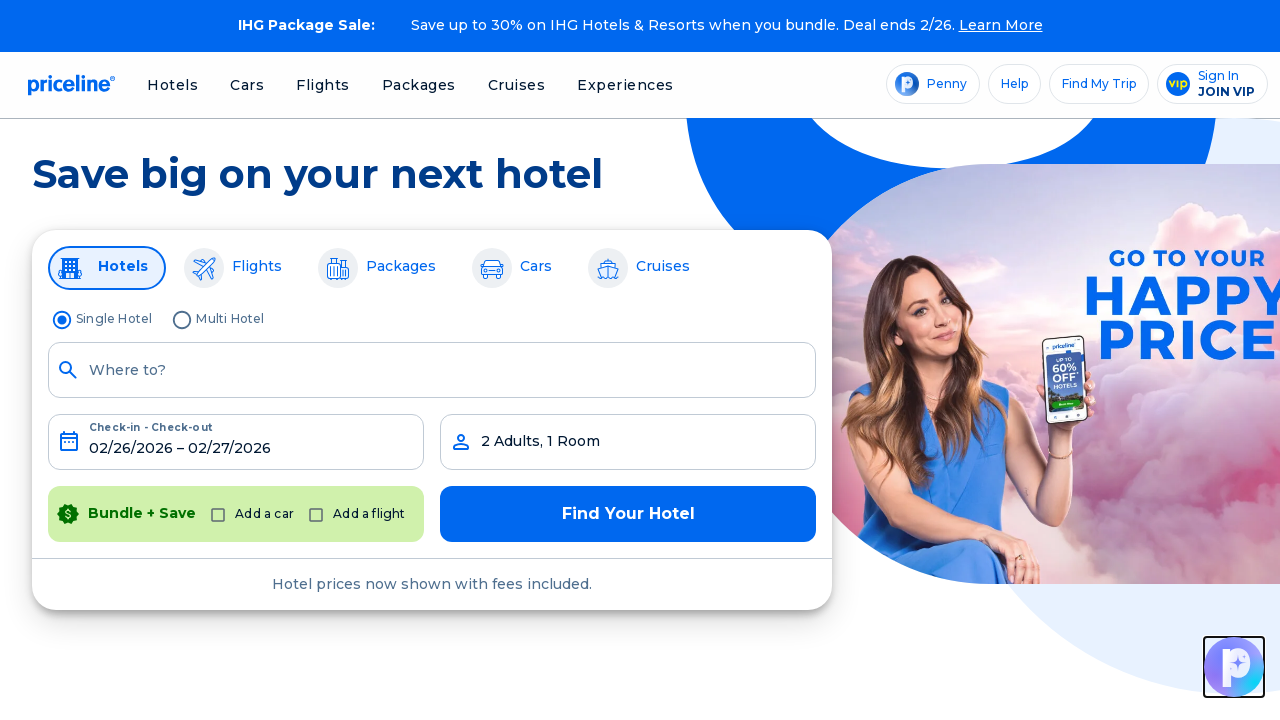

Navigated to Priceline homepage
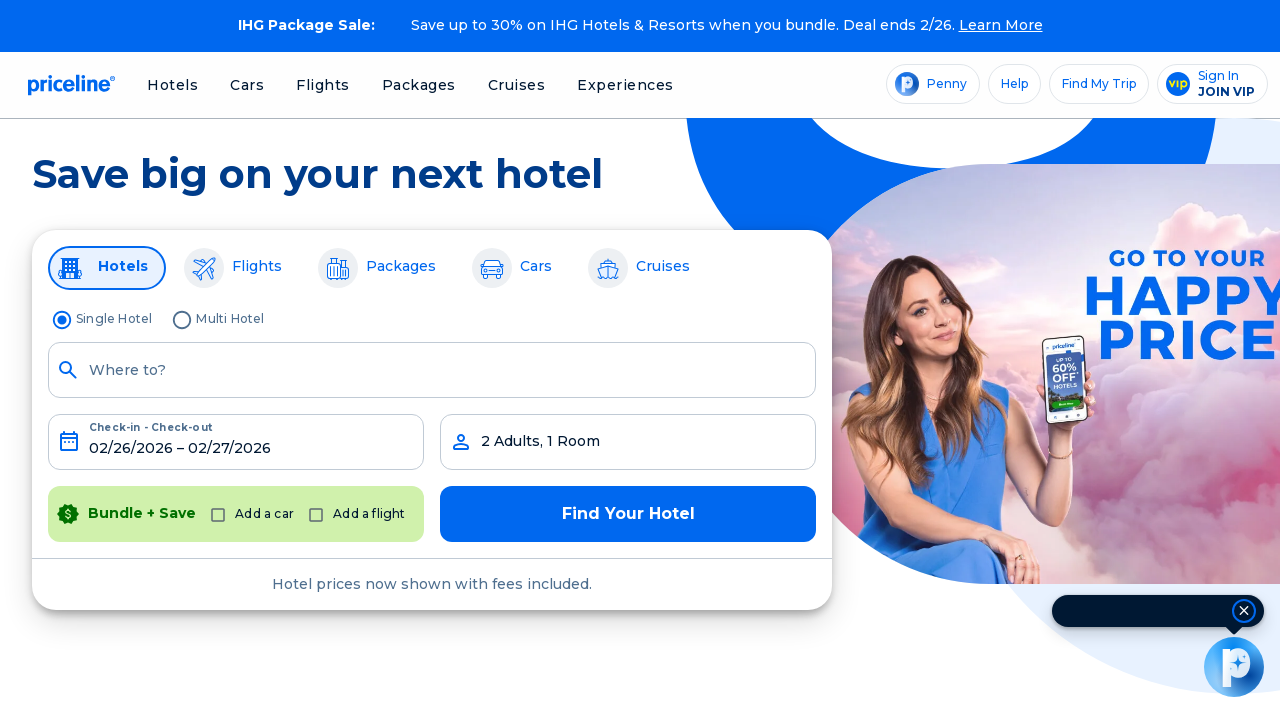

Priceline homepage fully loaded with networkidle state
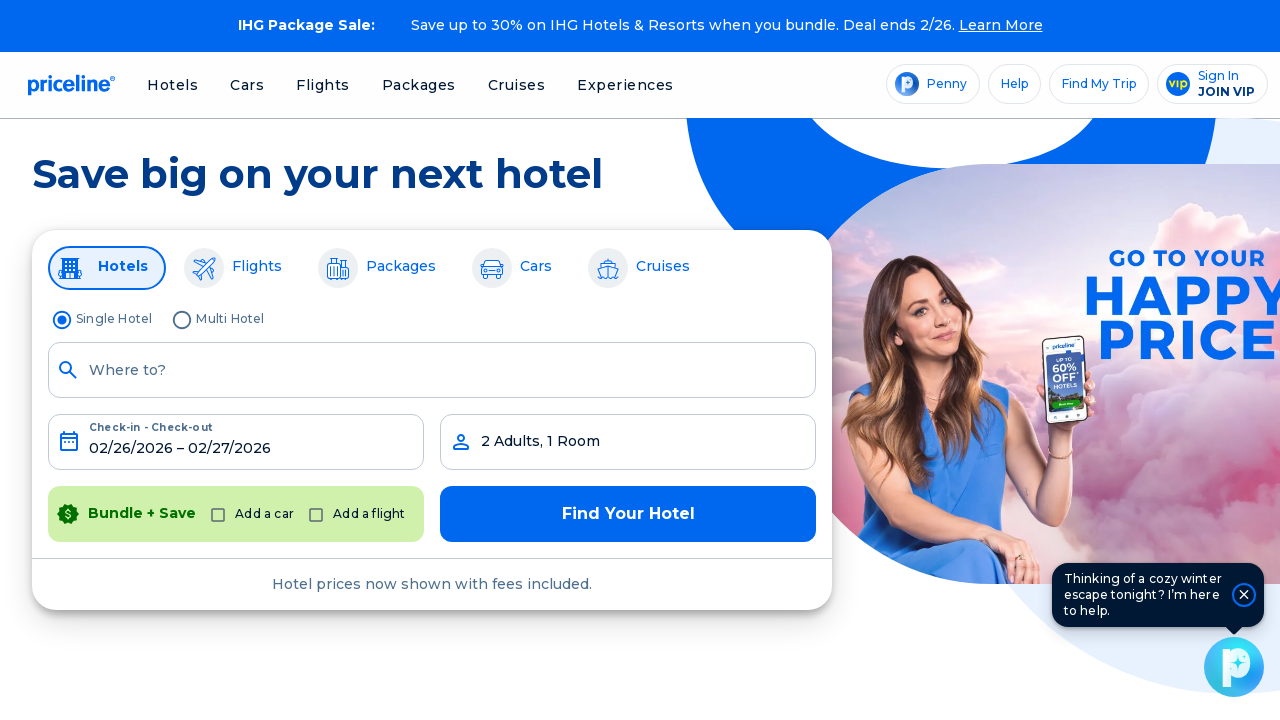

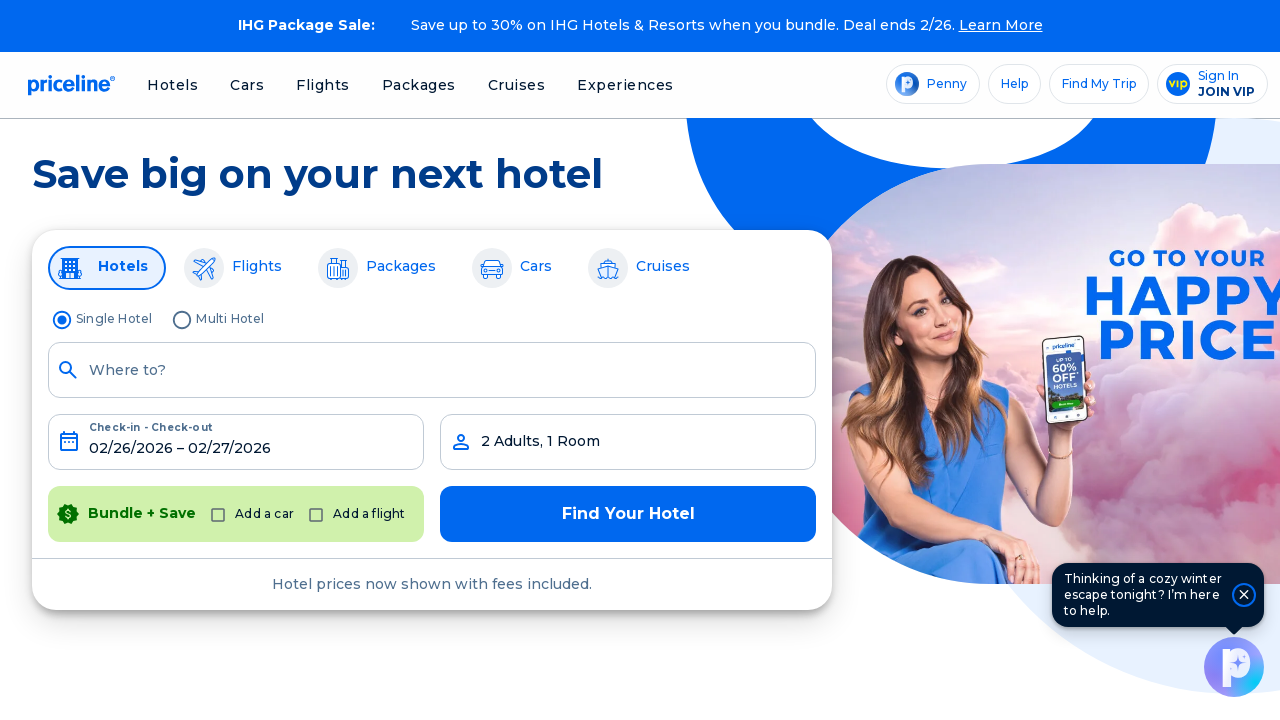